Tests that the footer element remains visible on the demoblaze website both before and after clicking on a product item to navigate to its detail page.

Starting URL: https://www.demoblaze.com/index.html

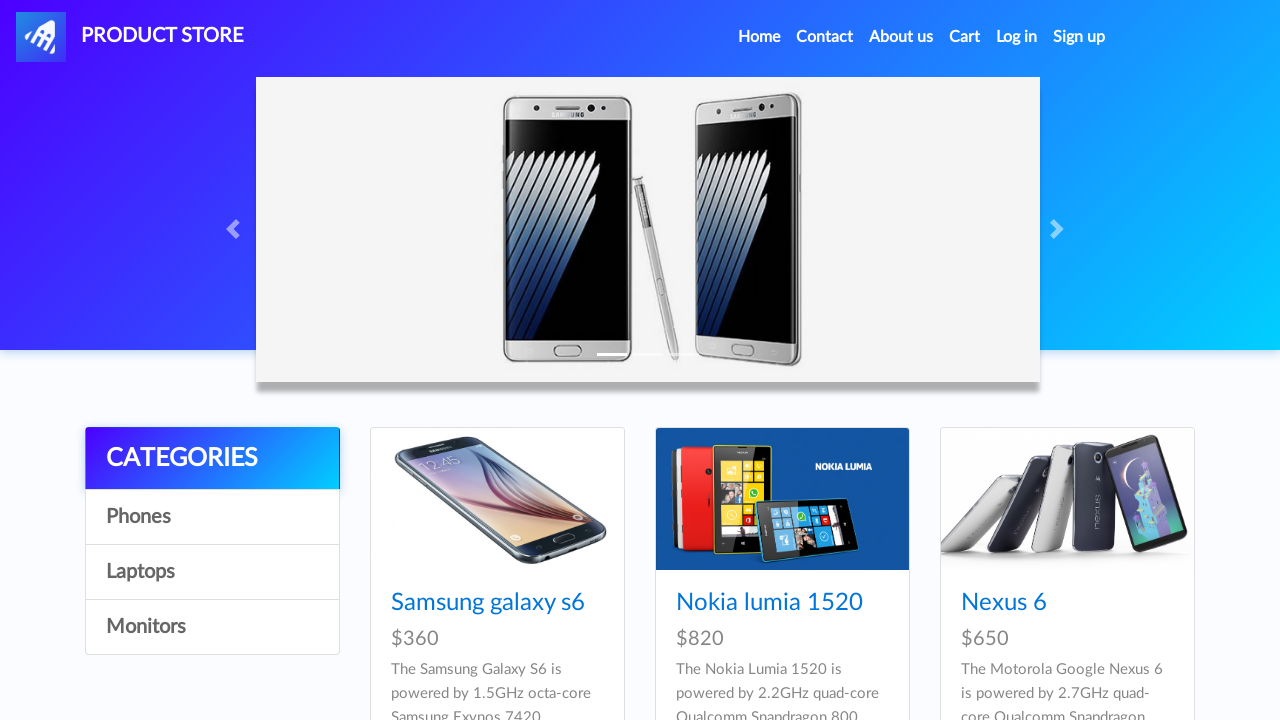

Waited for footer element to load on homepage
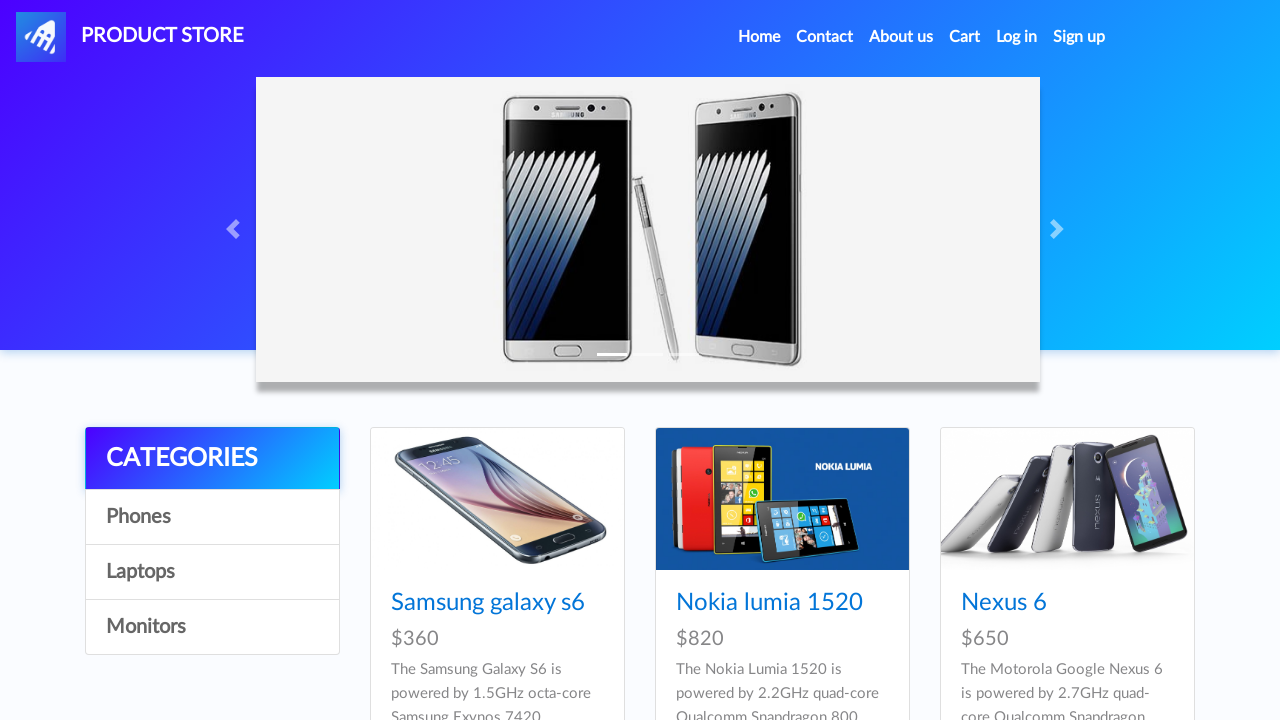

Located footer element on homepage
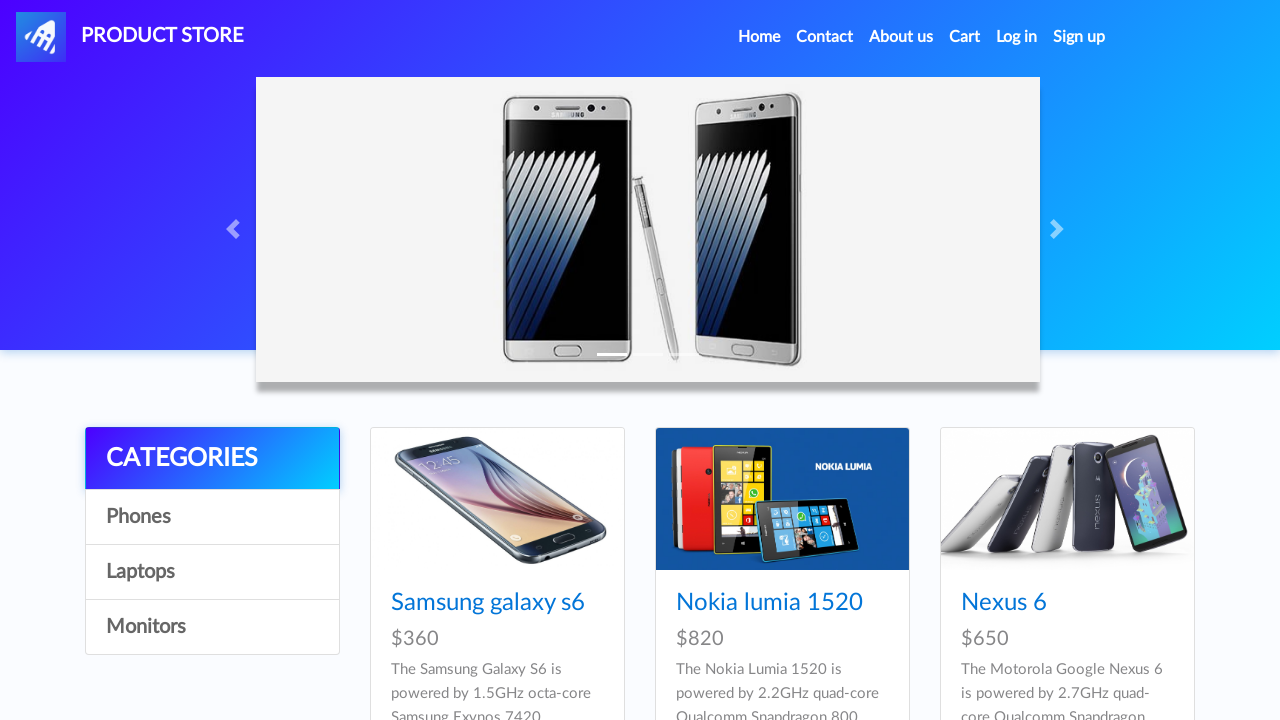

Verified footer is visible on homepage
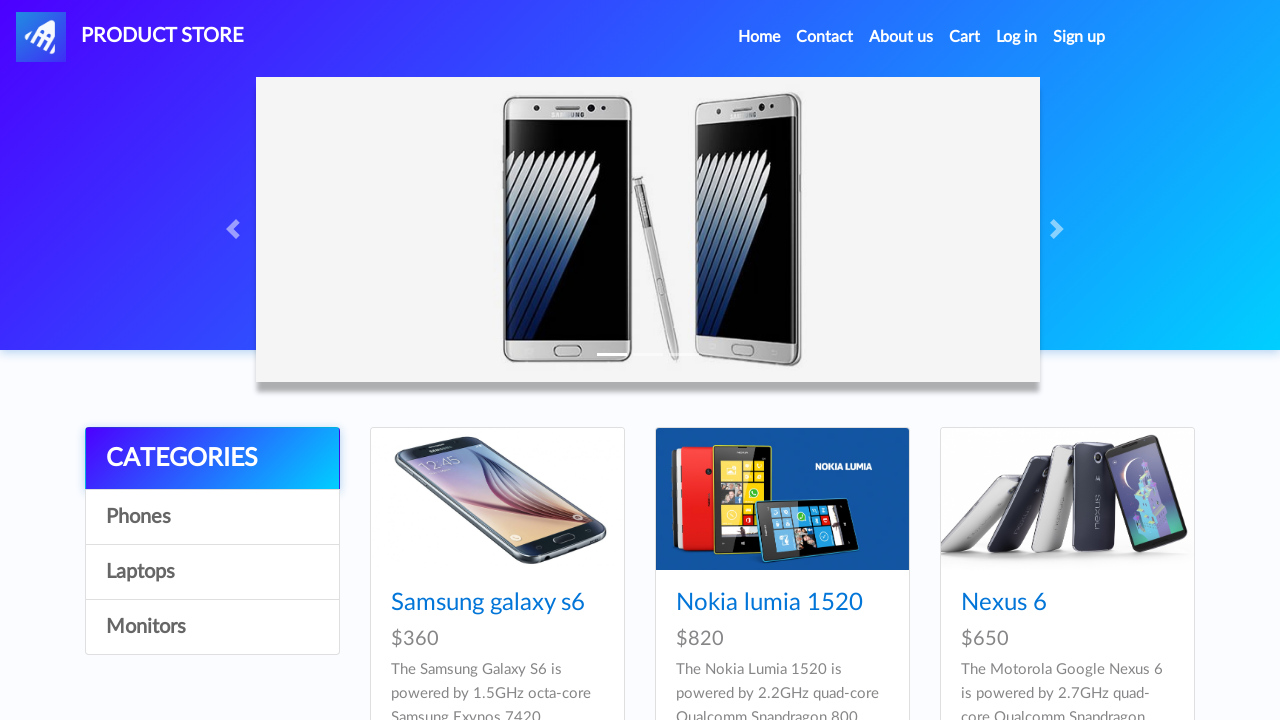

Waited for product grid to load
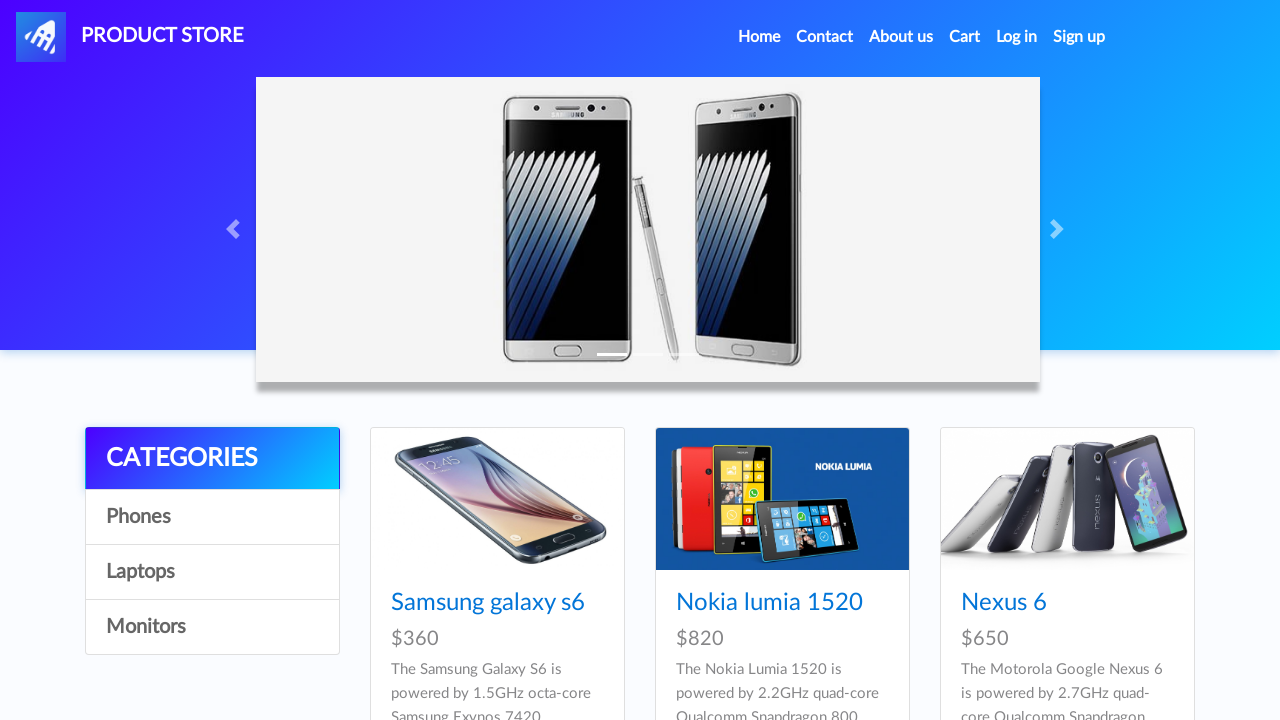

Clicked on 7th product to navigate to detail page at (461, 361) on #tbodyid > div:nth-child(7) > div > div > h4 > a
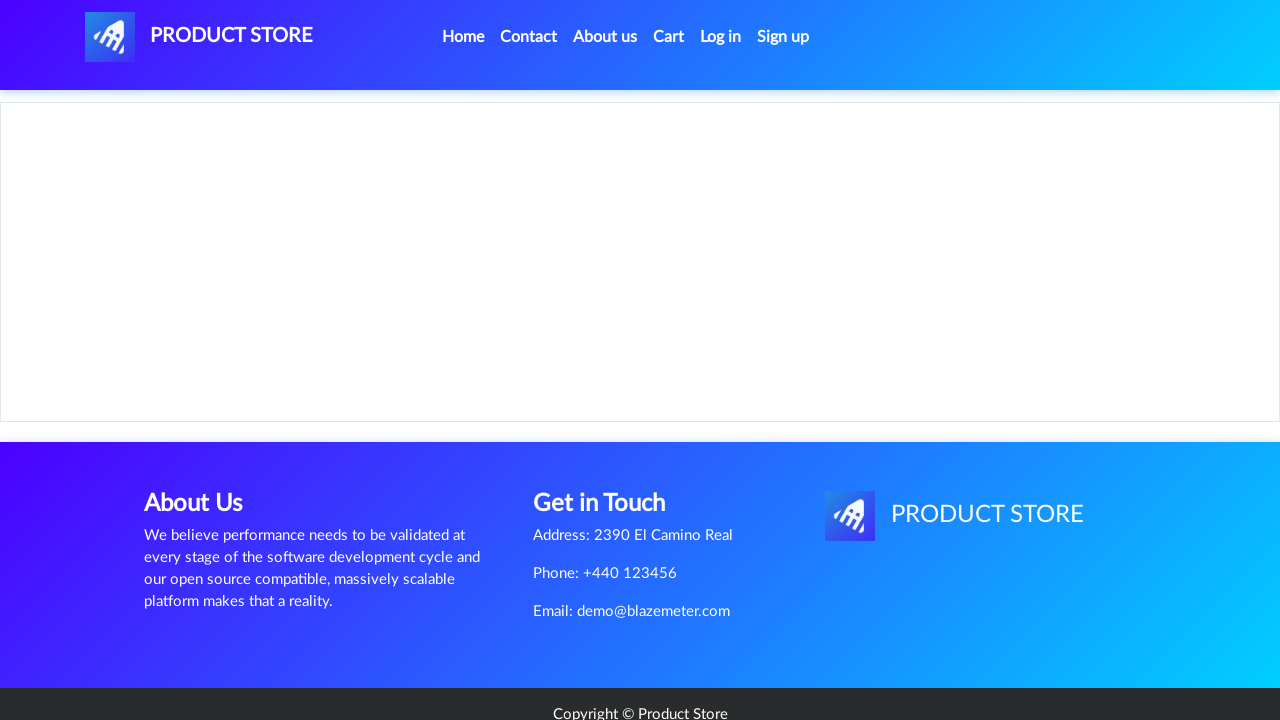

Waited for footer element to load on product detail page
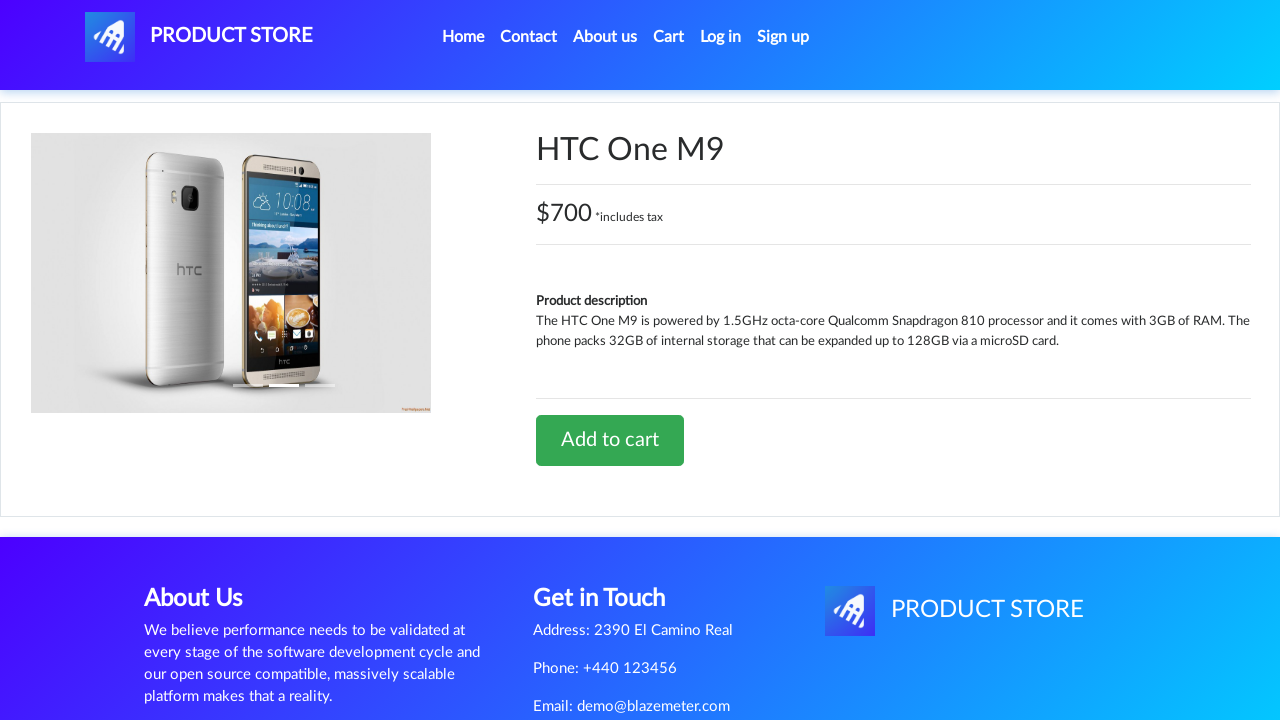

Located footer element on product detail page
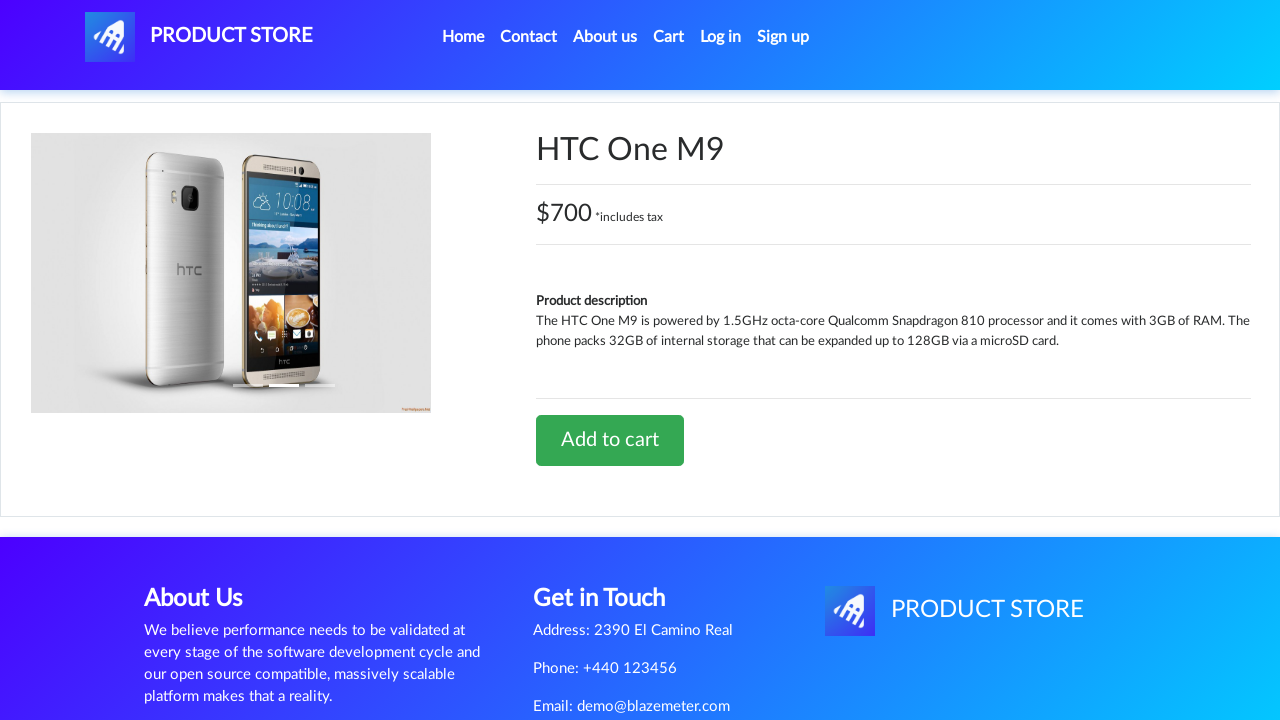

Verified footer is visible after navigating to product detail page
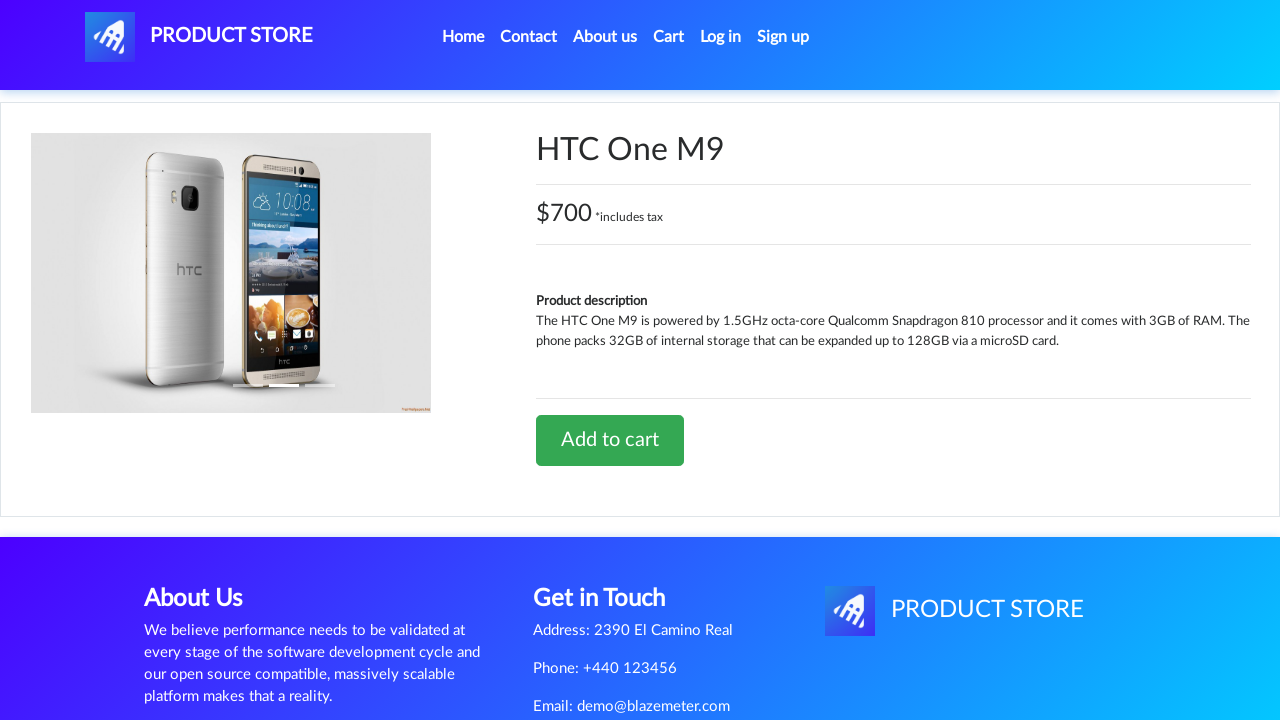

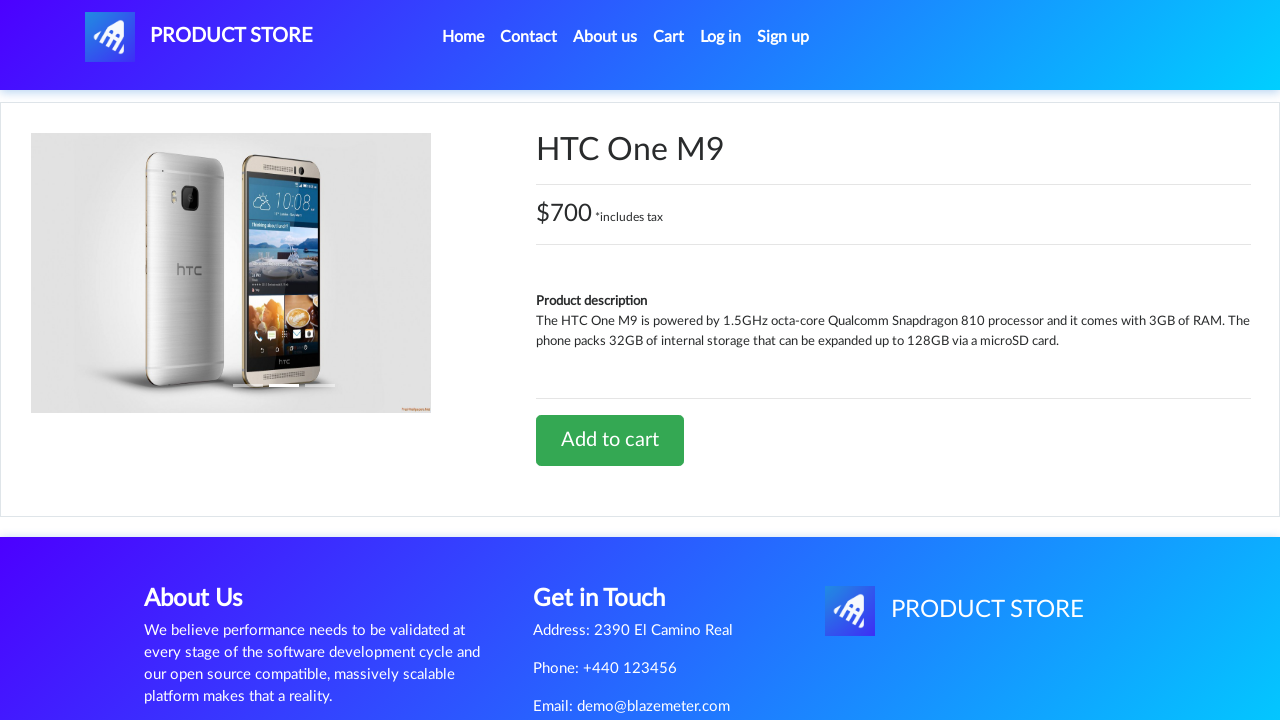